Tests job search and application flow by searching for "Banking" jobs, clicking on the first result, and retrieving the application email address

Starting URL: https://alchemy.hguy.co/jobs/

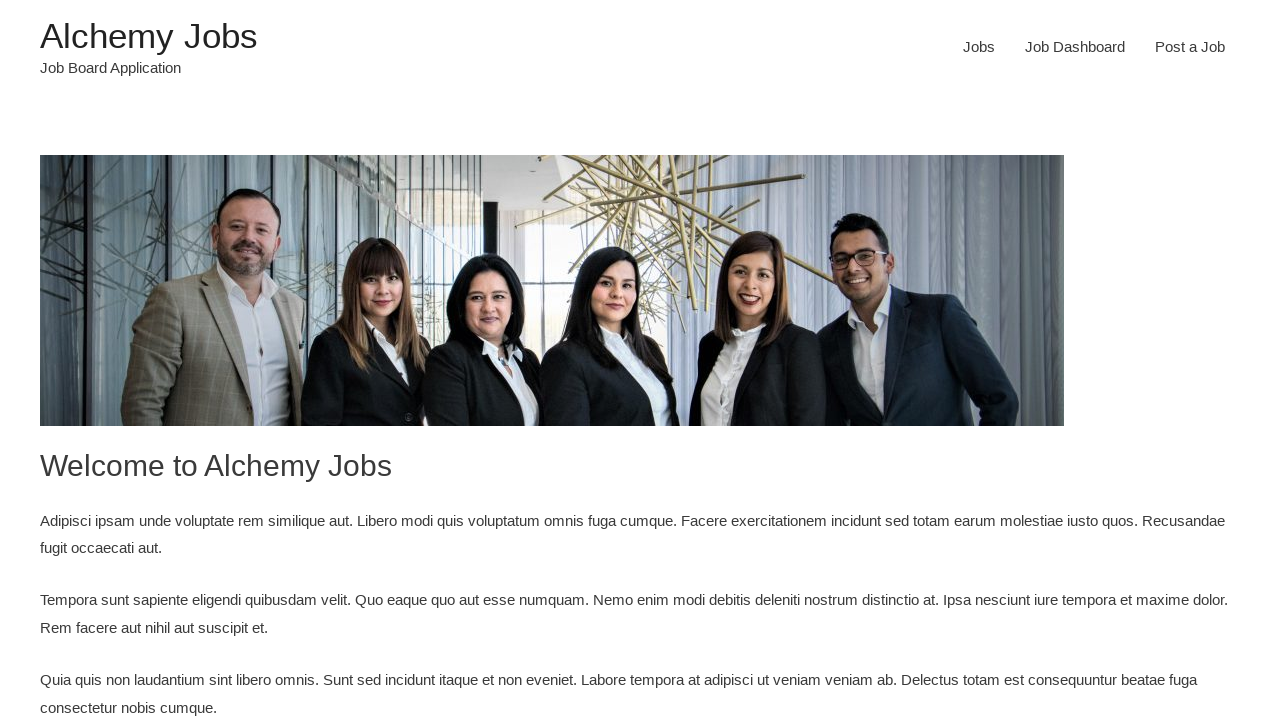

Clicked on Jobs link at (979, 47) on xpath=//a[text()='Jobs']
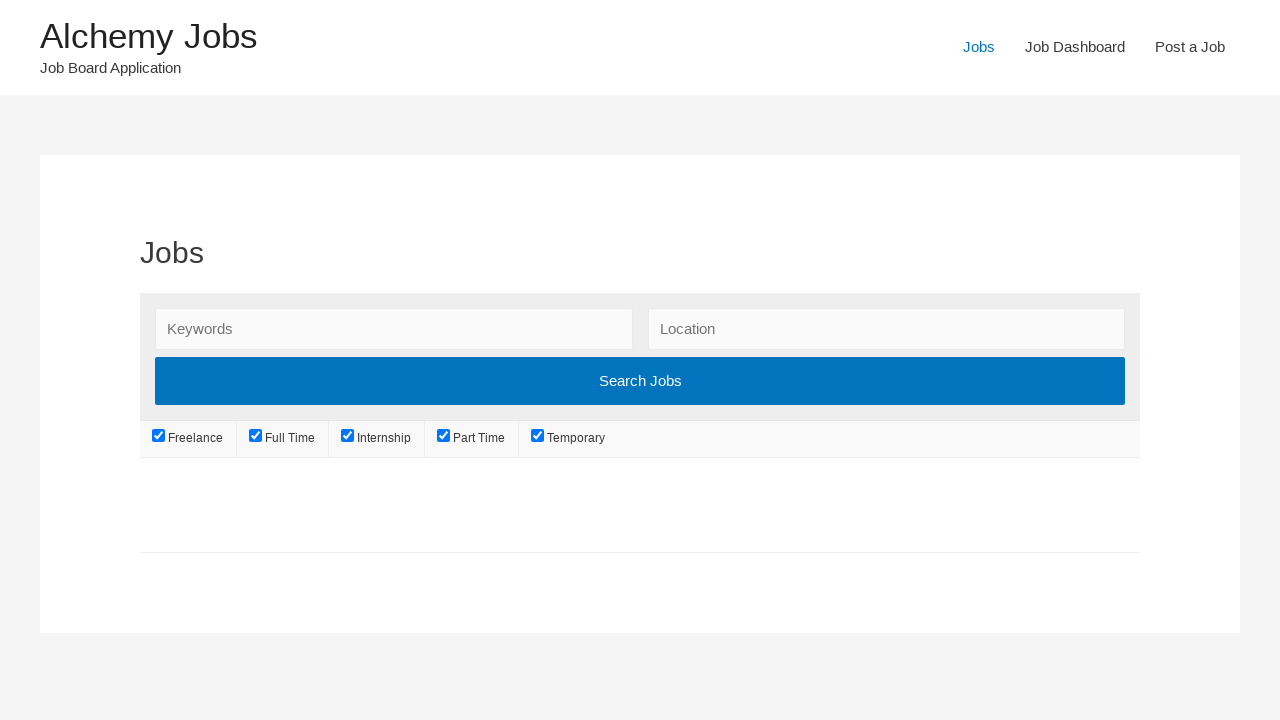

Search keywords field loaded
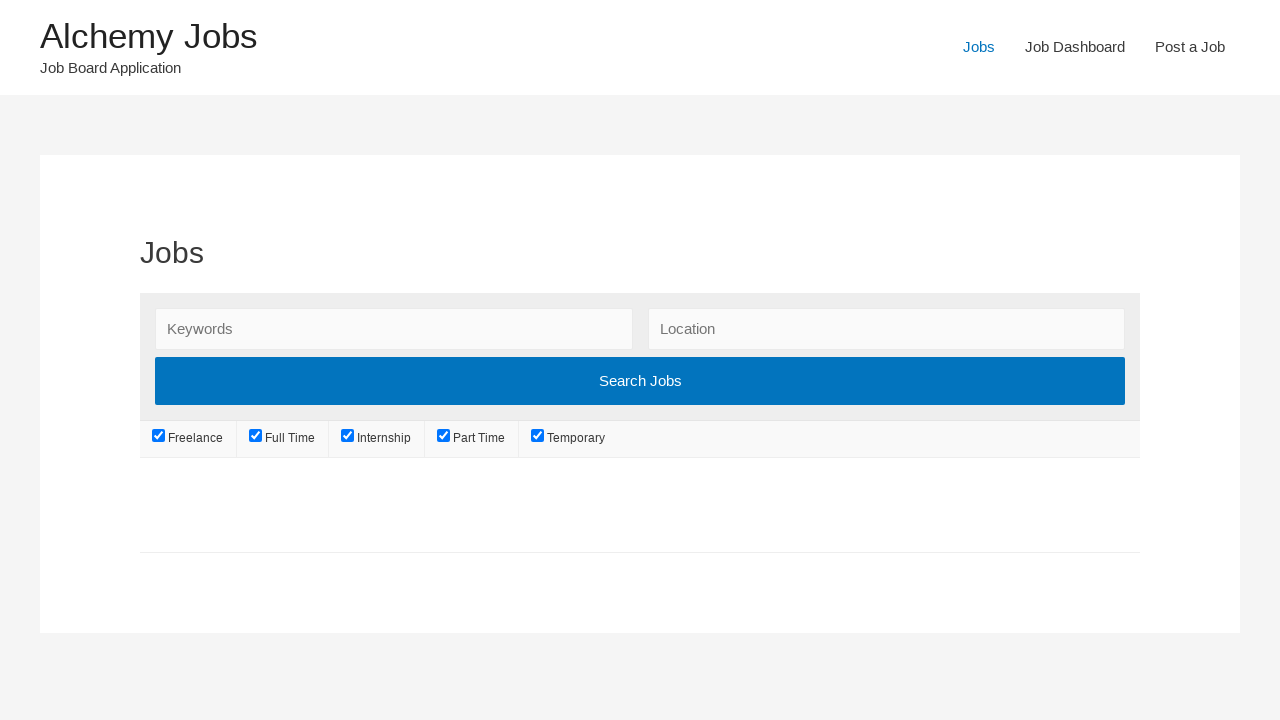

Filled search field with 'Banking' on xpath=//input[@name='search_keywords']
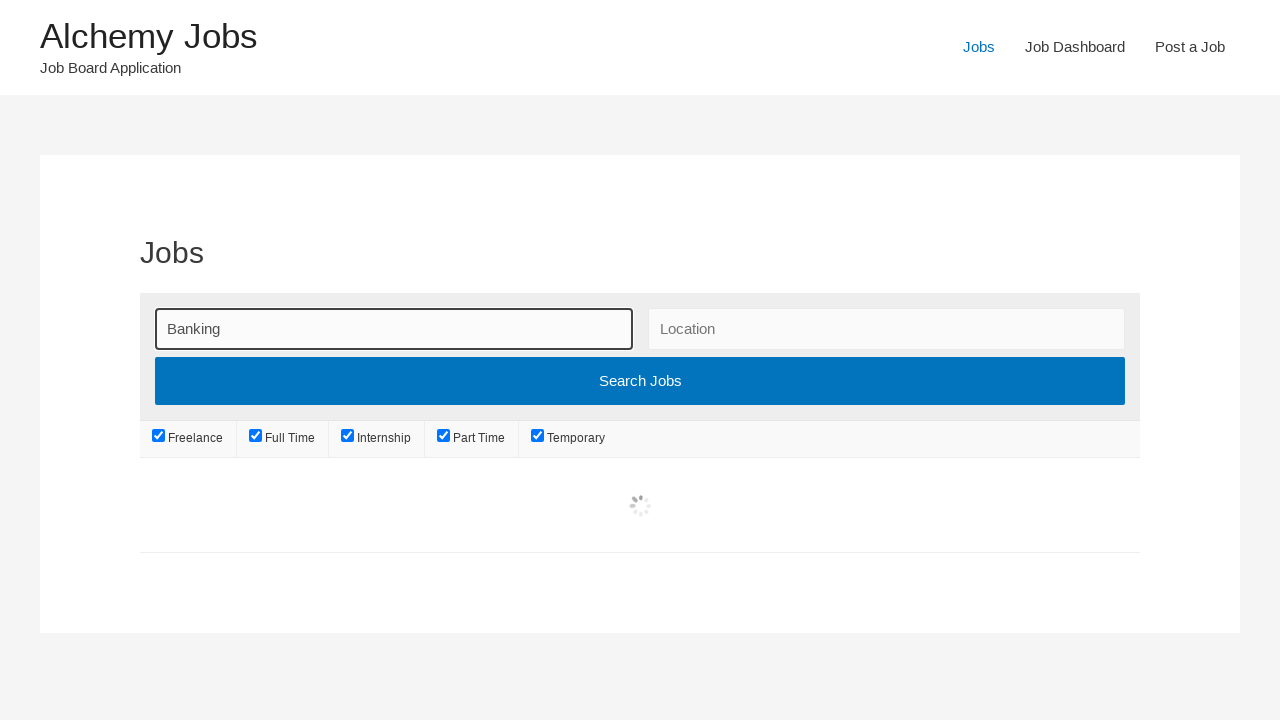

Pressed Enter to search for Banking jobs on xpath=//input[@name='search_keywords']
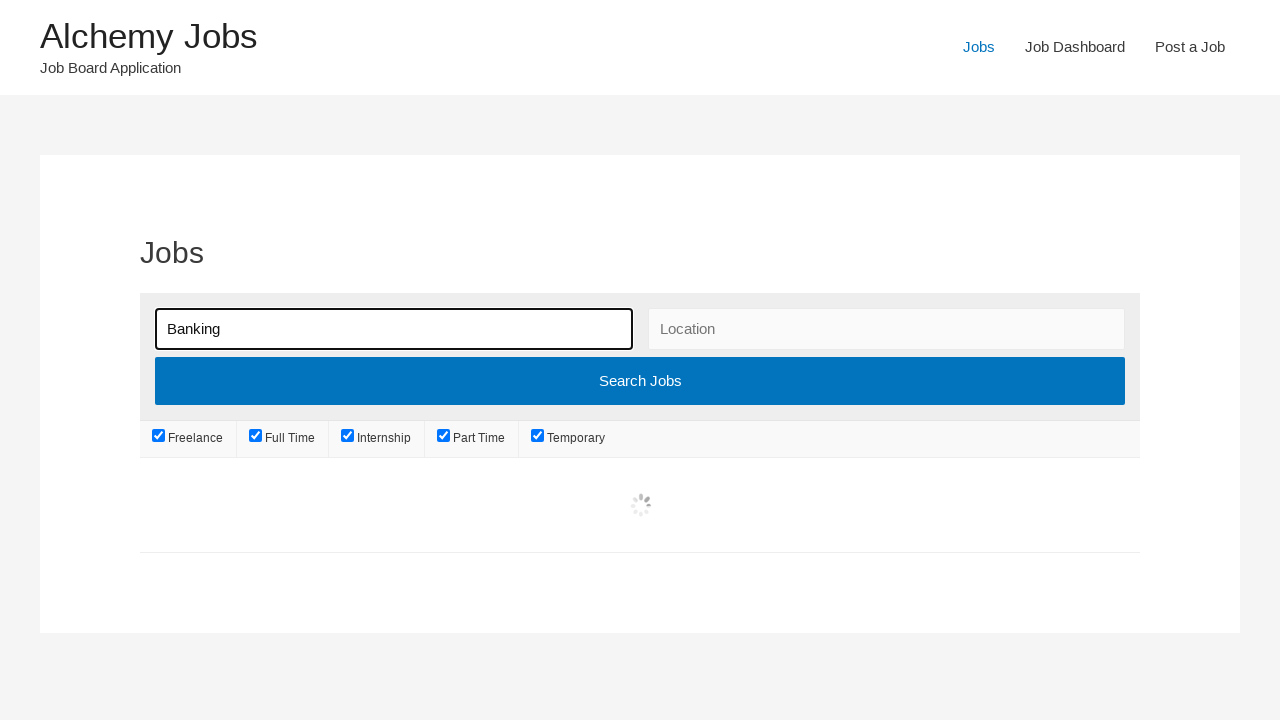

First job listing loaded
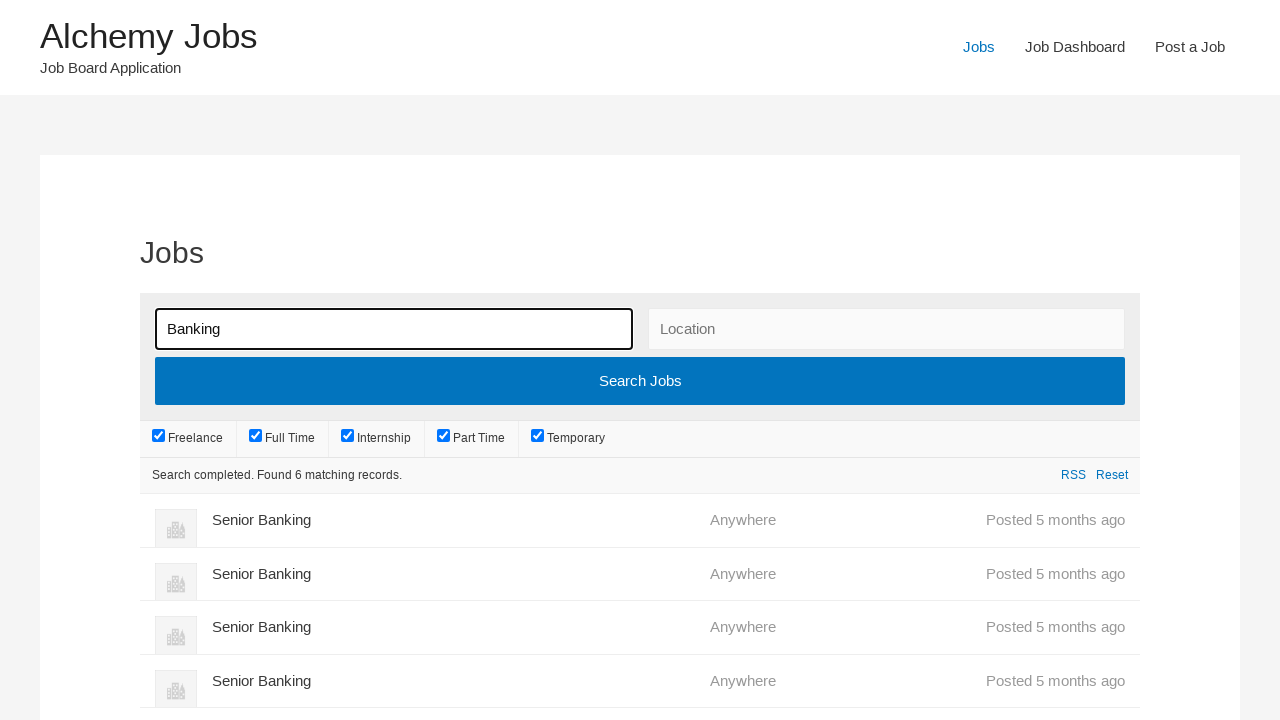

Clicked on first job listing at (433, 520) on (//div[@class='position'])[1]
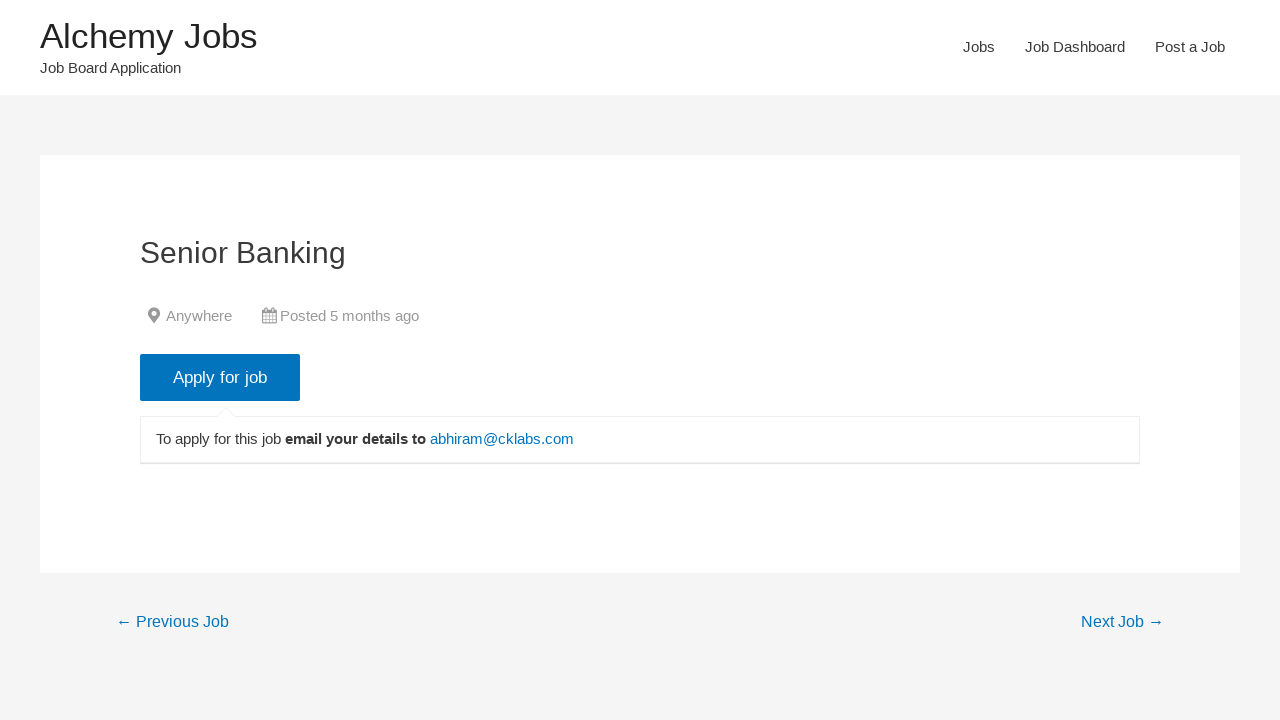

Apply for job button loaded
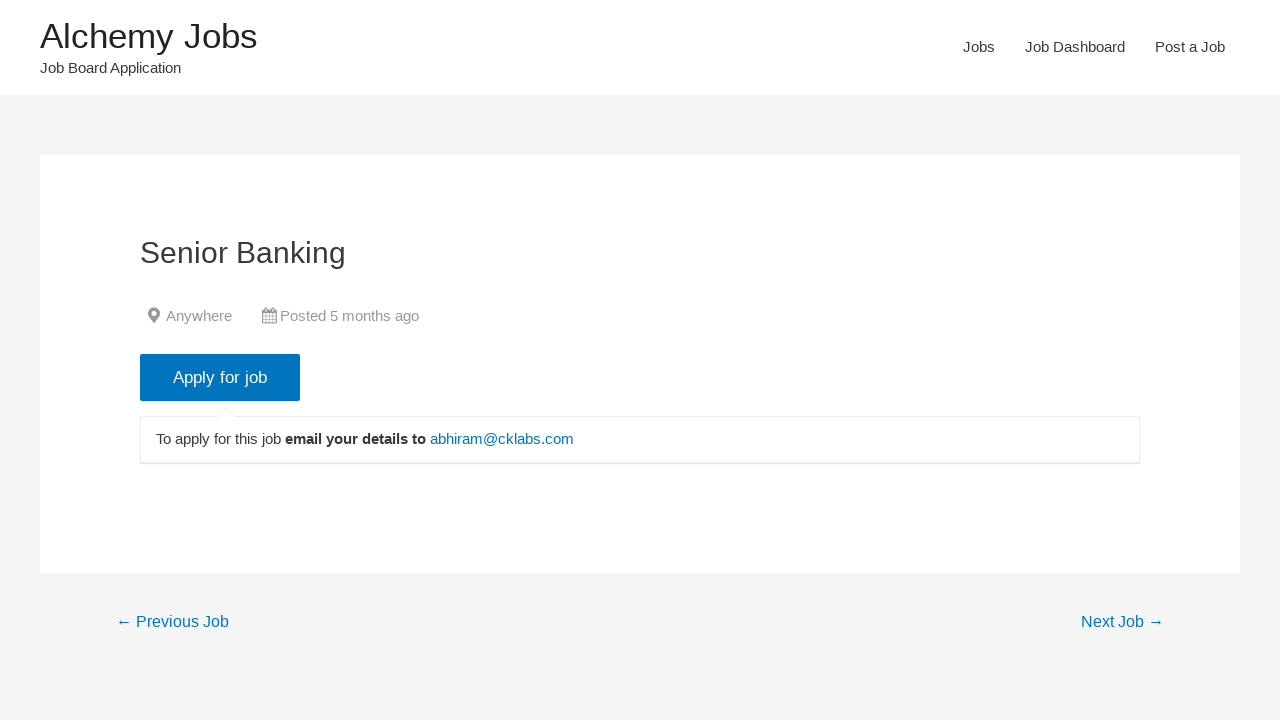

Clicked Apply for job button at (220, 377) on xpath=//*[@value='Apply for job']
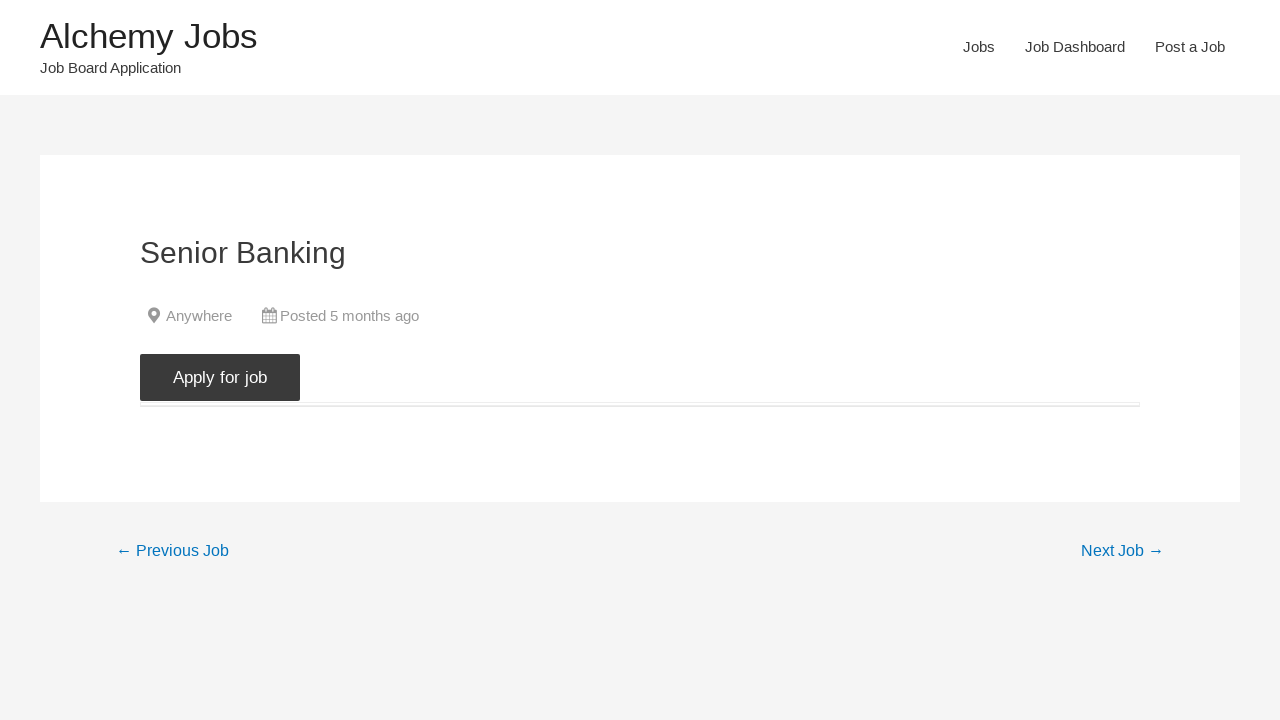

Application email field loaded
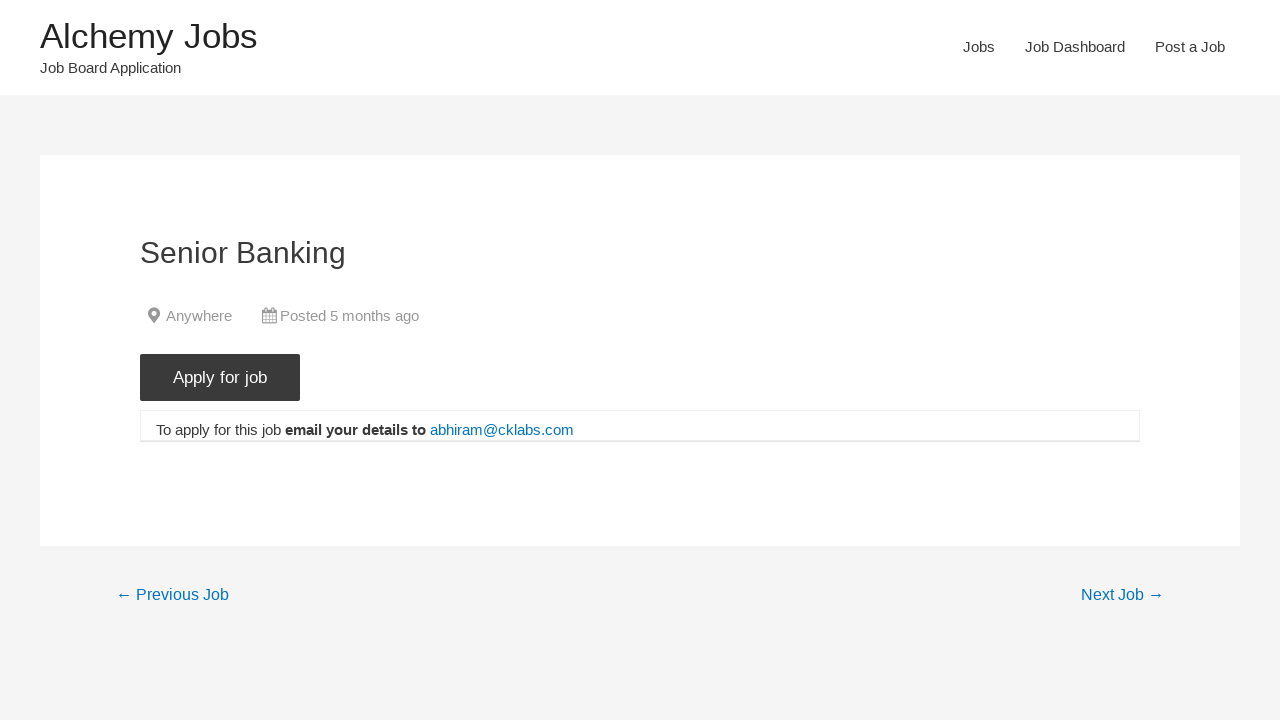

Retrieved application email address: abhiram@cklabs.com
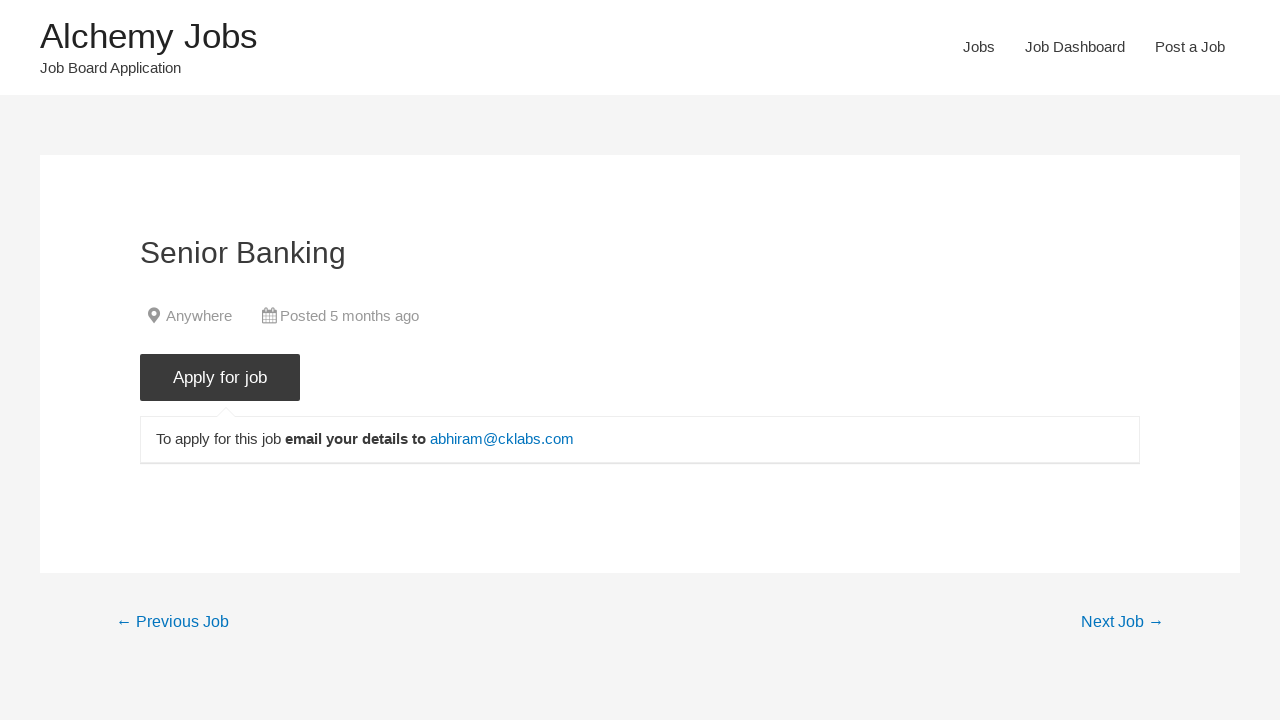

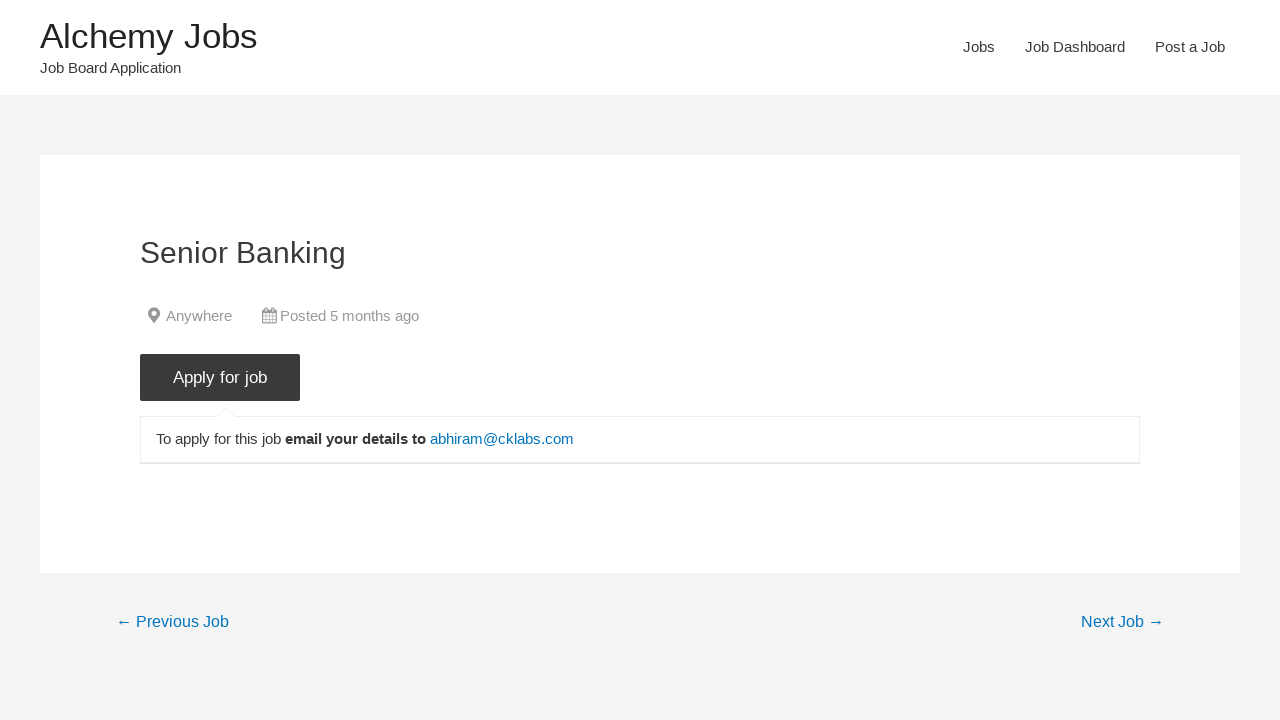